Navigates to a YouTube video page and verifies video controls are present

Starting URL: https://www.youtube.com/watch?v=dQw4w9WgXcQ

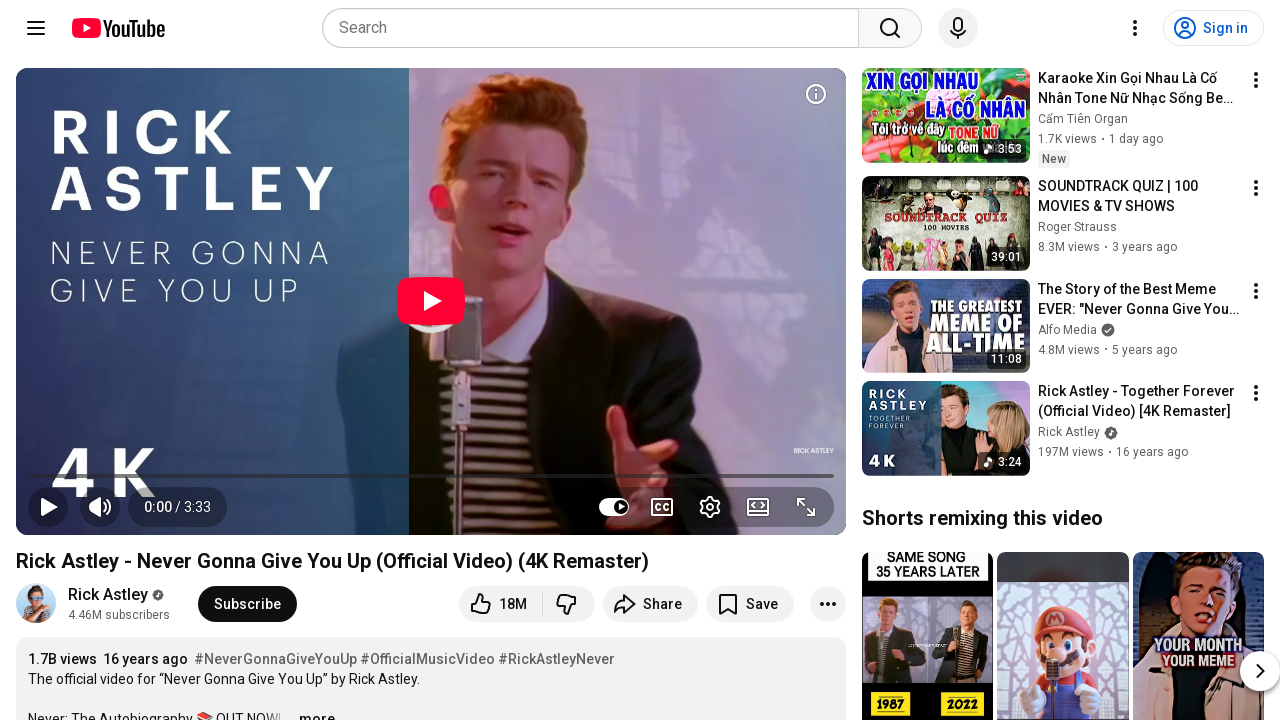

Waited for video element to load on YouTube page
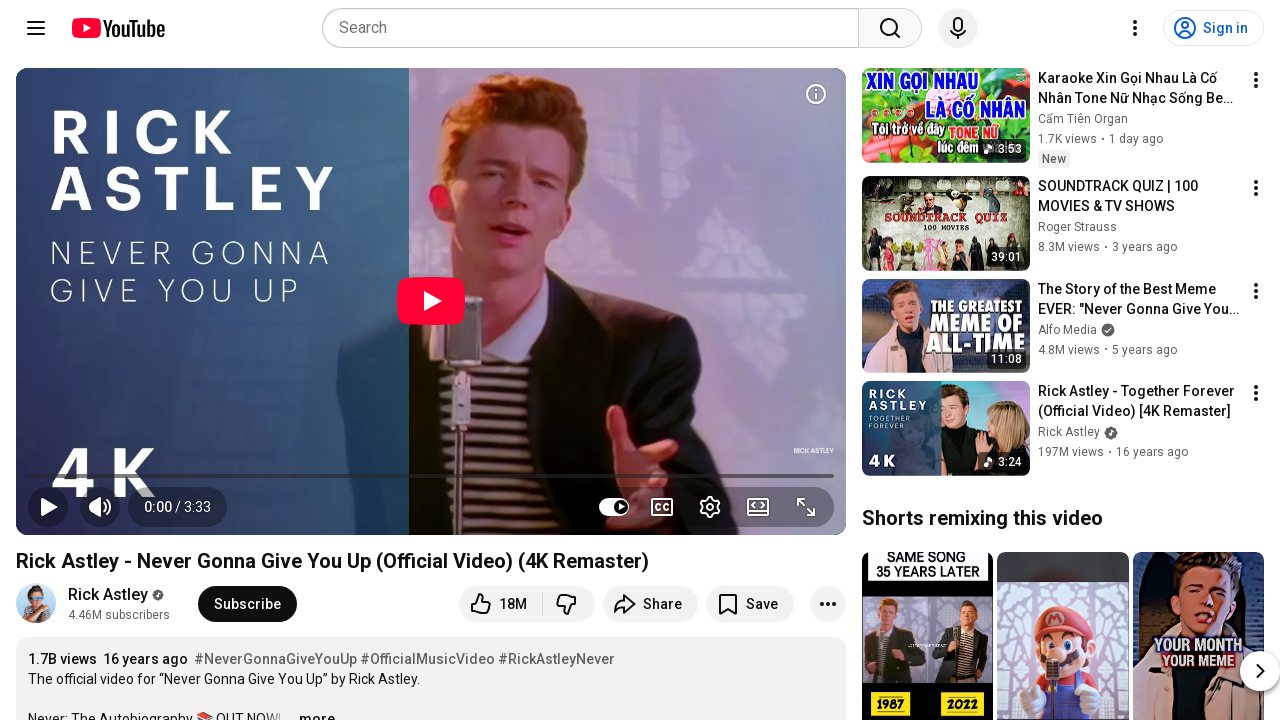

Located video element on the page
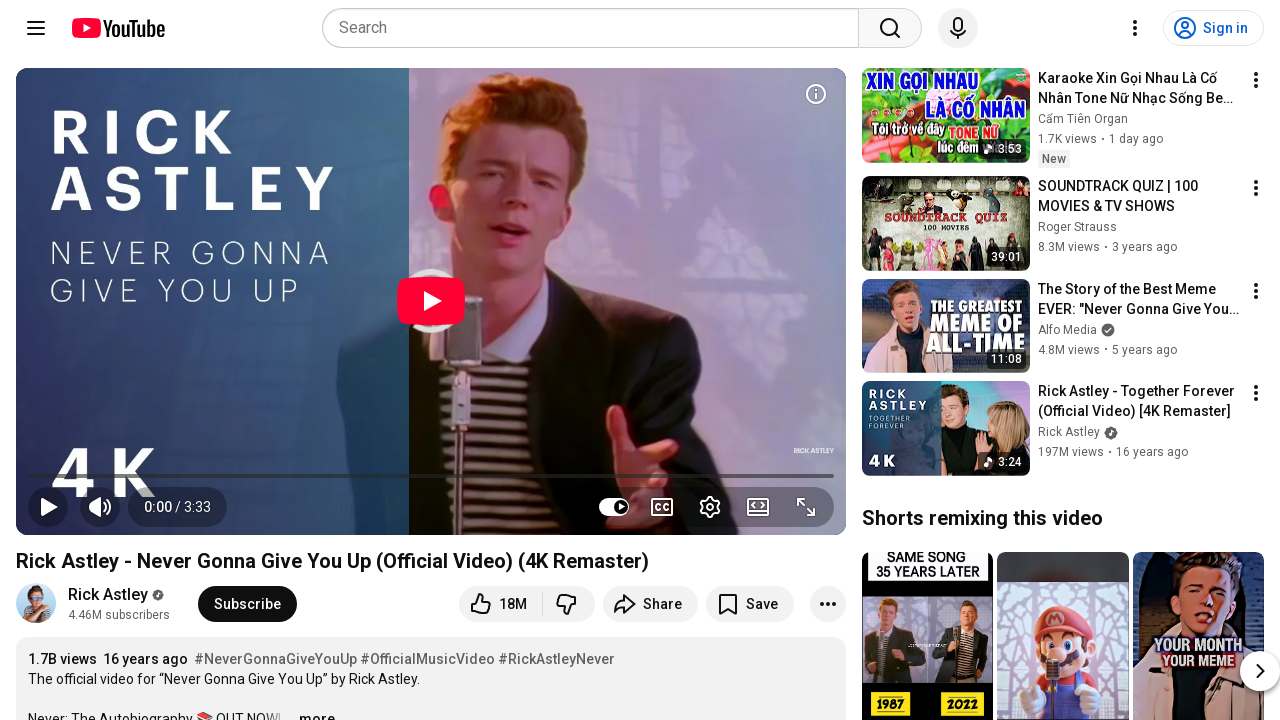

Video element became visible
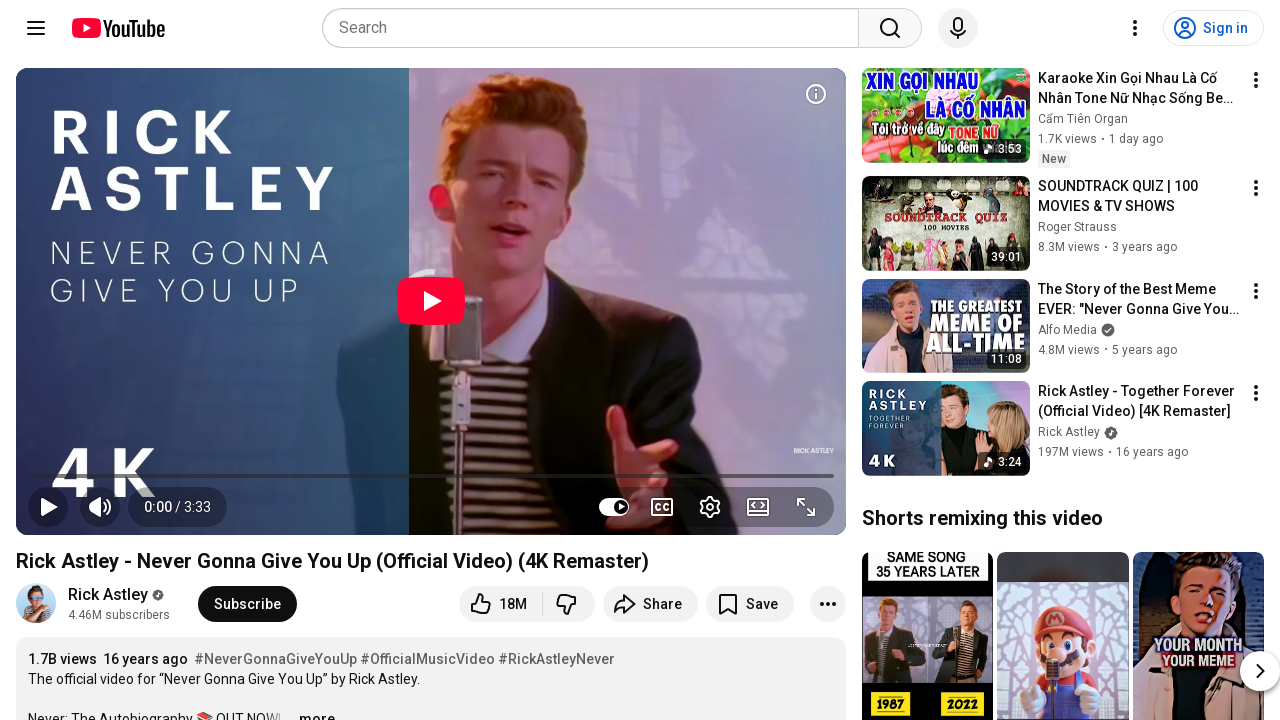

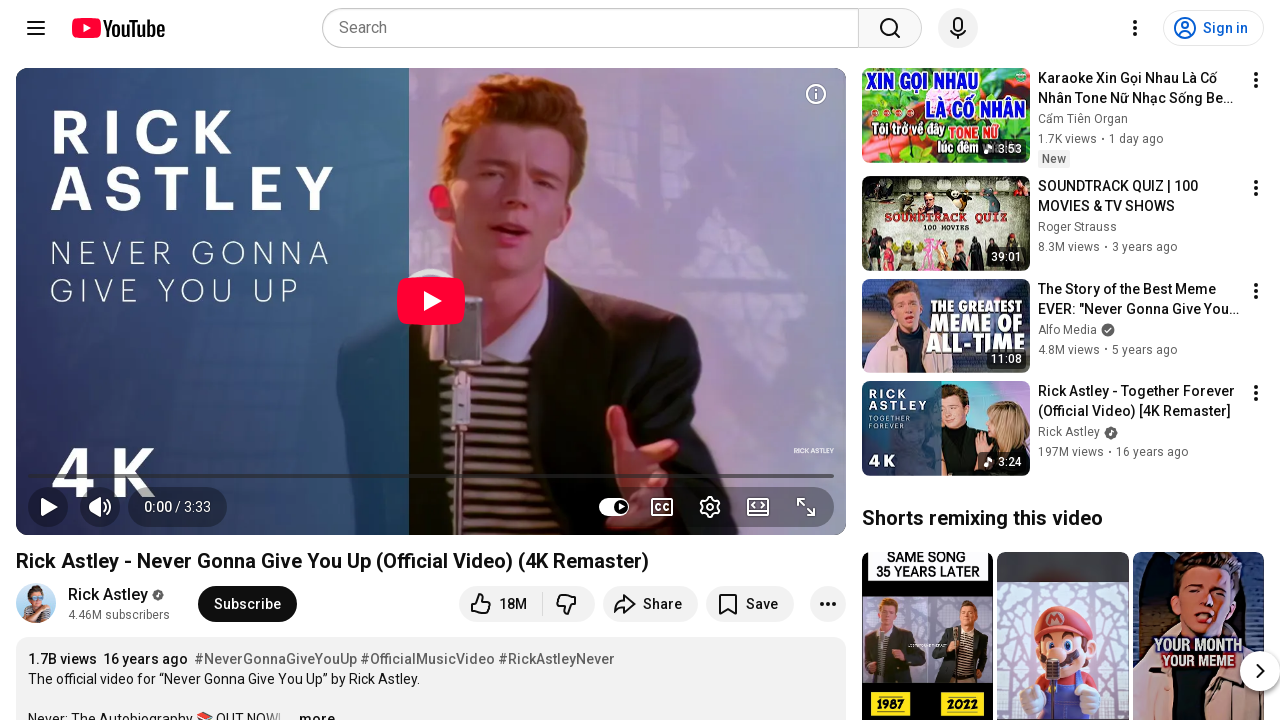